Navigates to Aventon Bikes website and verifies the page loads correctly by checking the URL and page title

Starting URL: https://www.aventon.com/

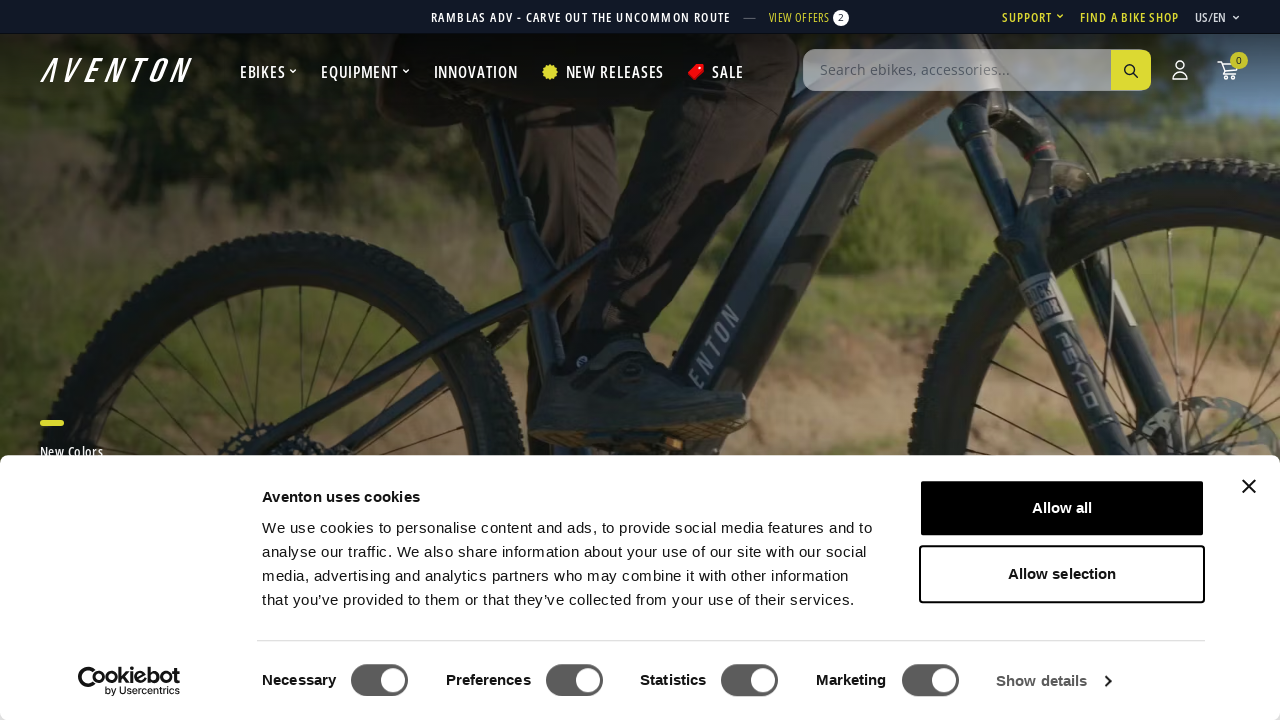

Navigated to Aventon Bikes website
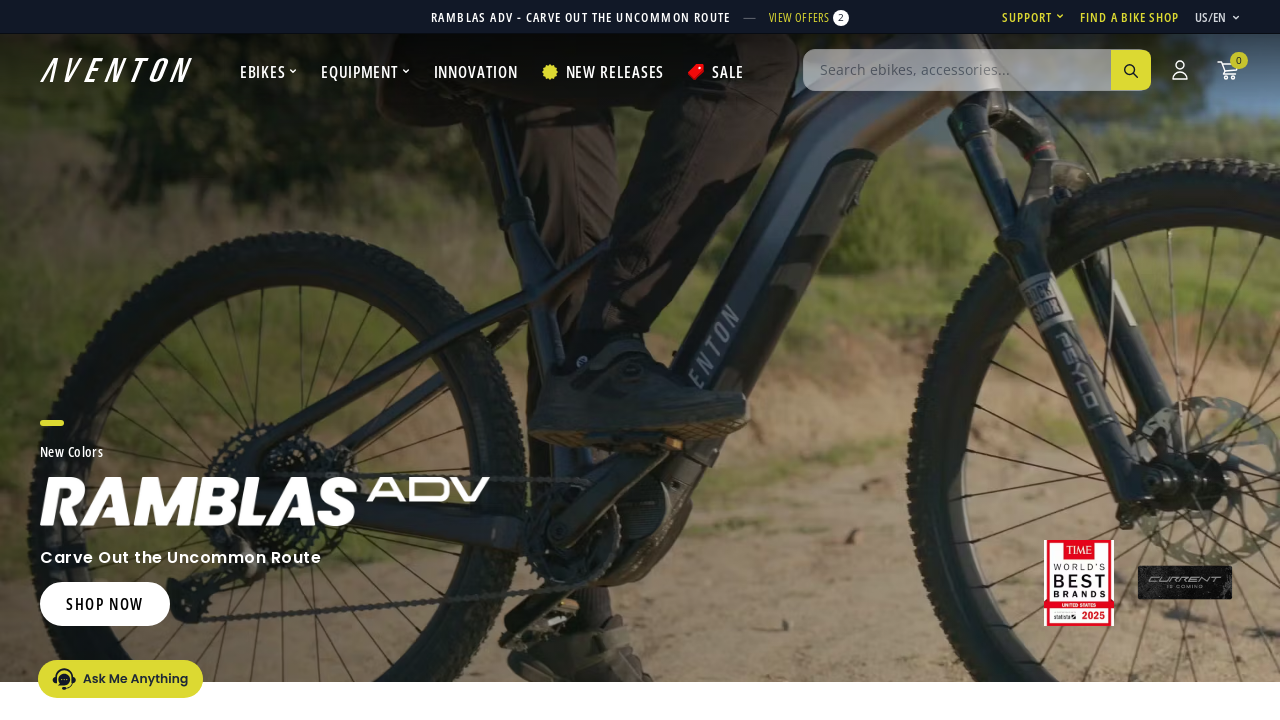

Retrieved current page URL
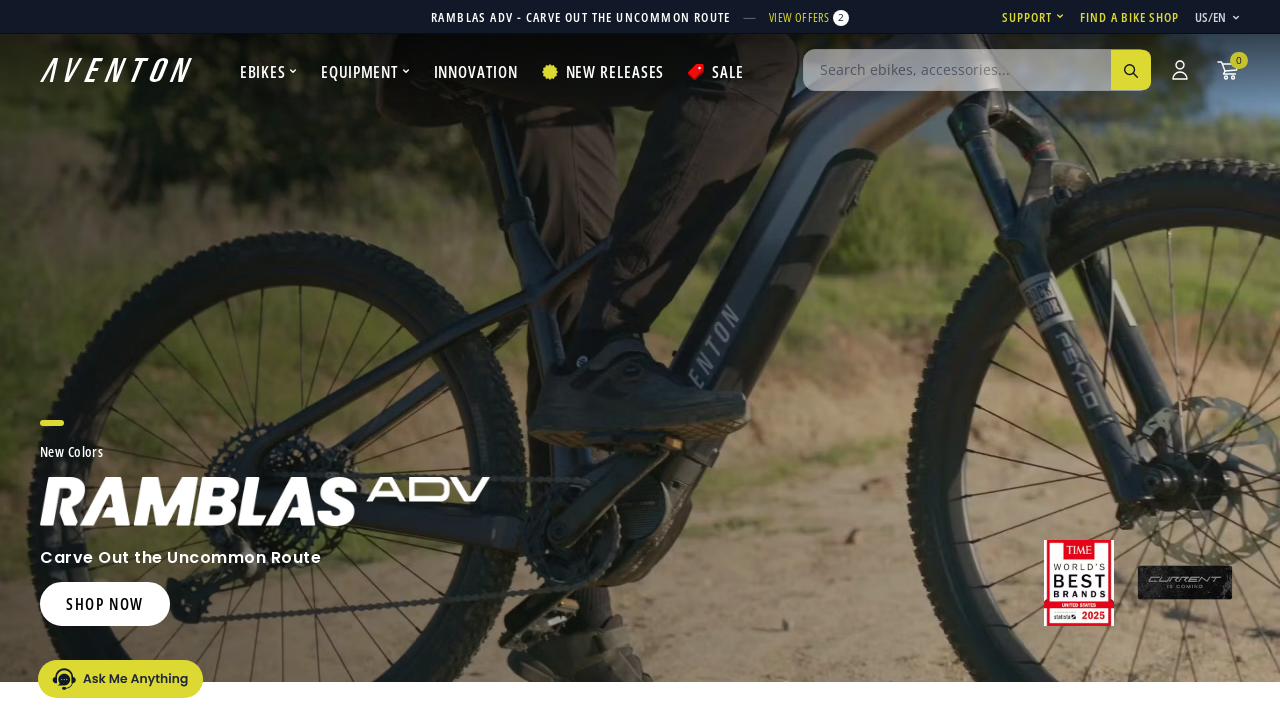

Verified URL matches expected value https://www.aventon.com/
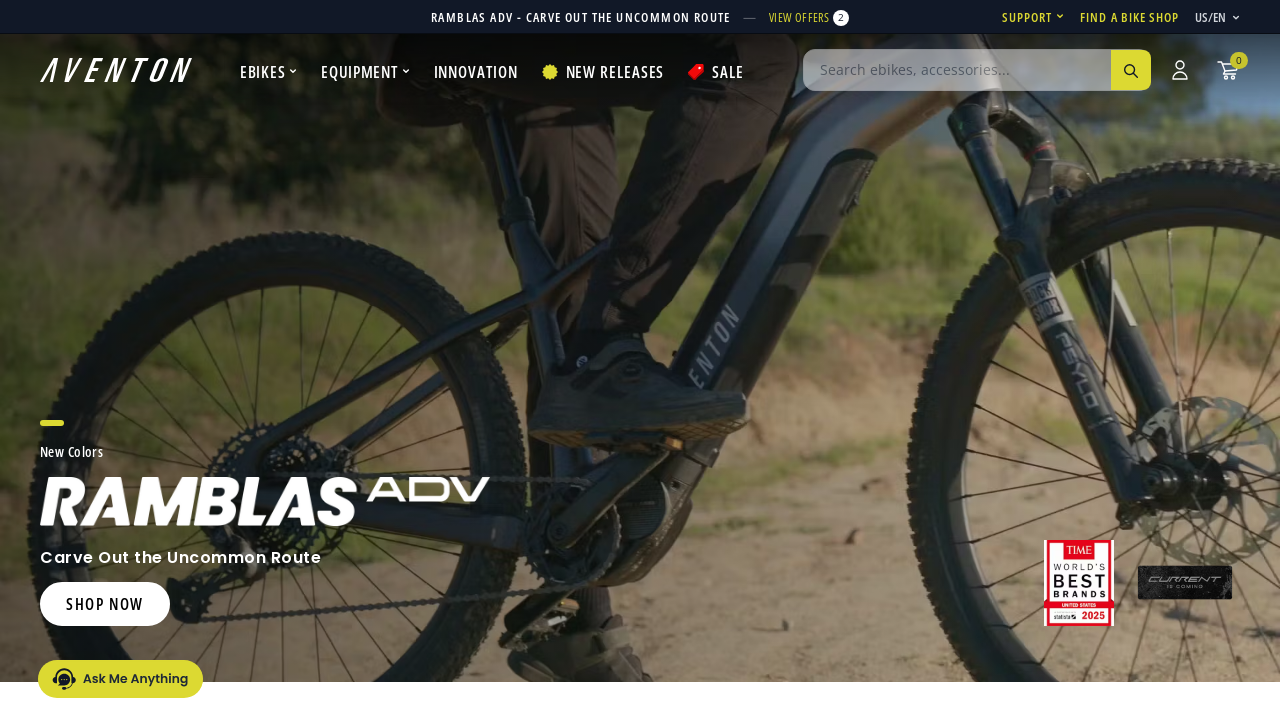

Retrieved page title
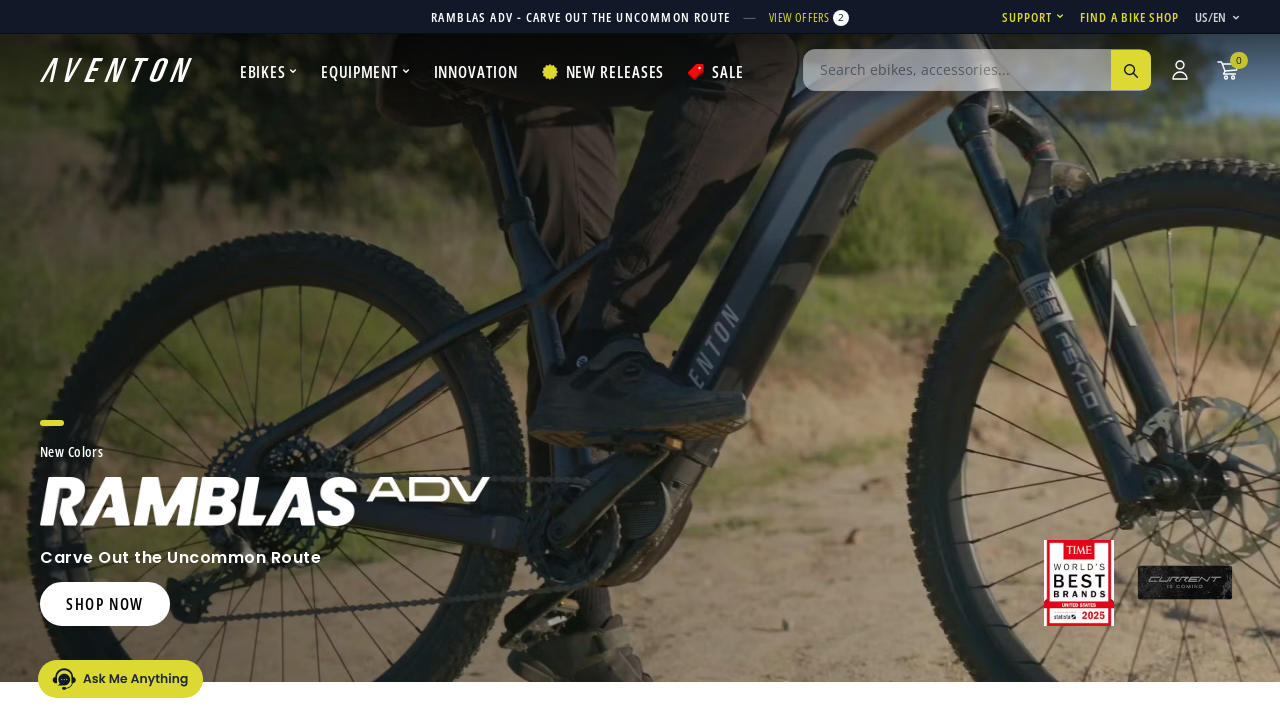

Verified page title matches expected value 'Aventon Bikes: Electric Bikes Redefining Adventure'
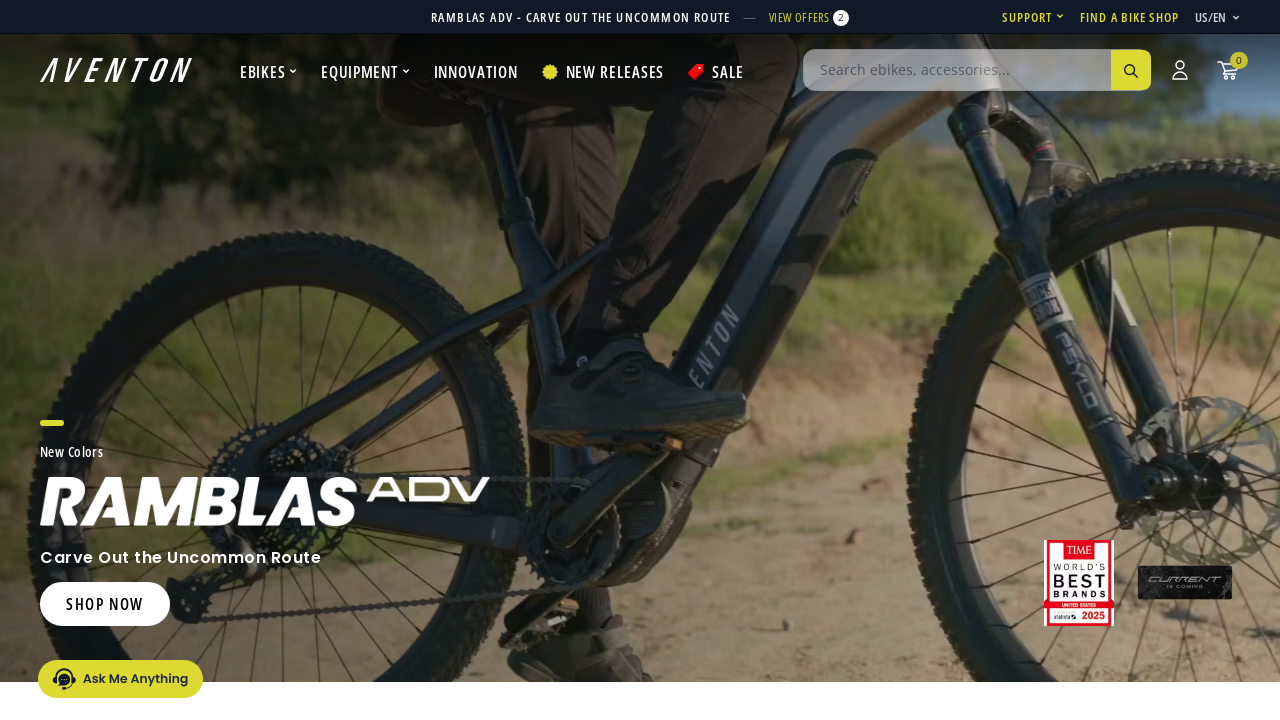

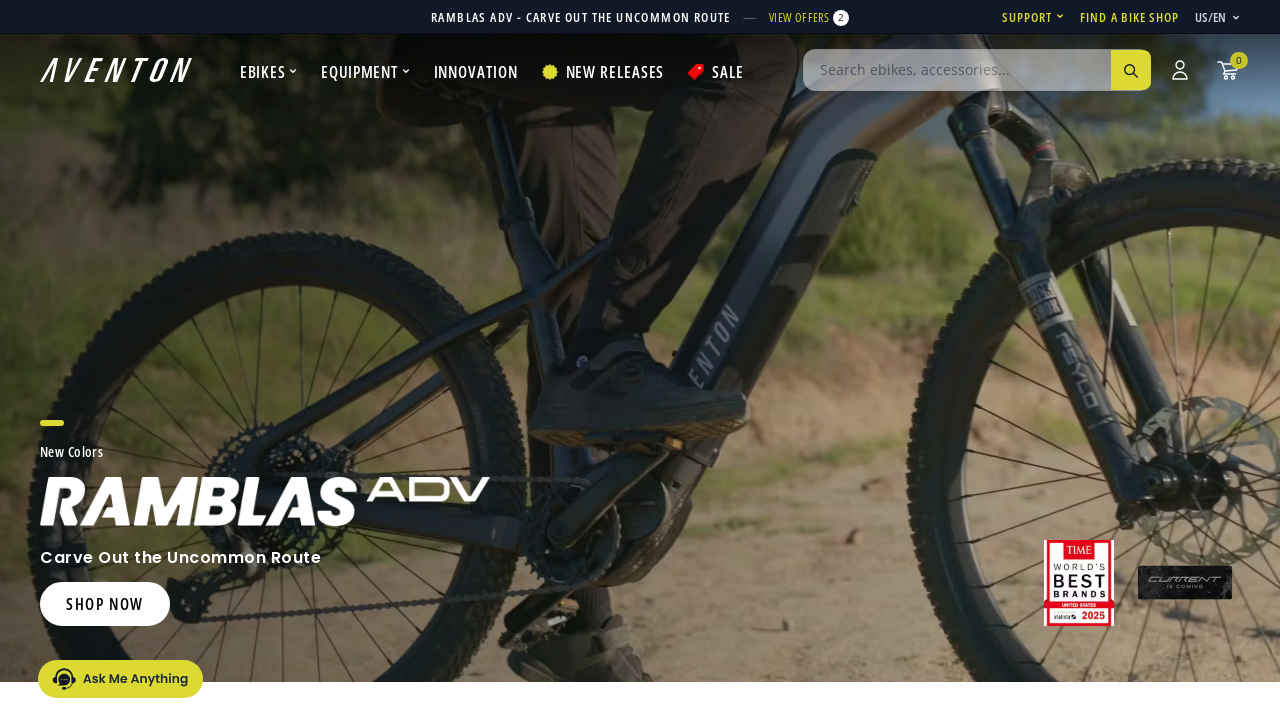